Tests the search functionality on the Brazilian Official Press website by searching for a specific name, closing a popup, and sorting results by date

Starting URL: https://www.imprensaoficial.com.br/

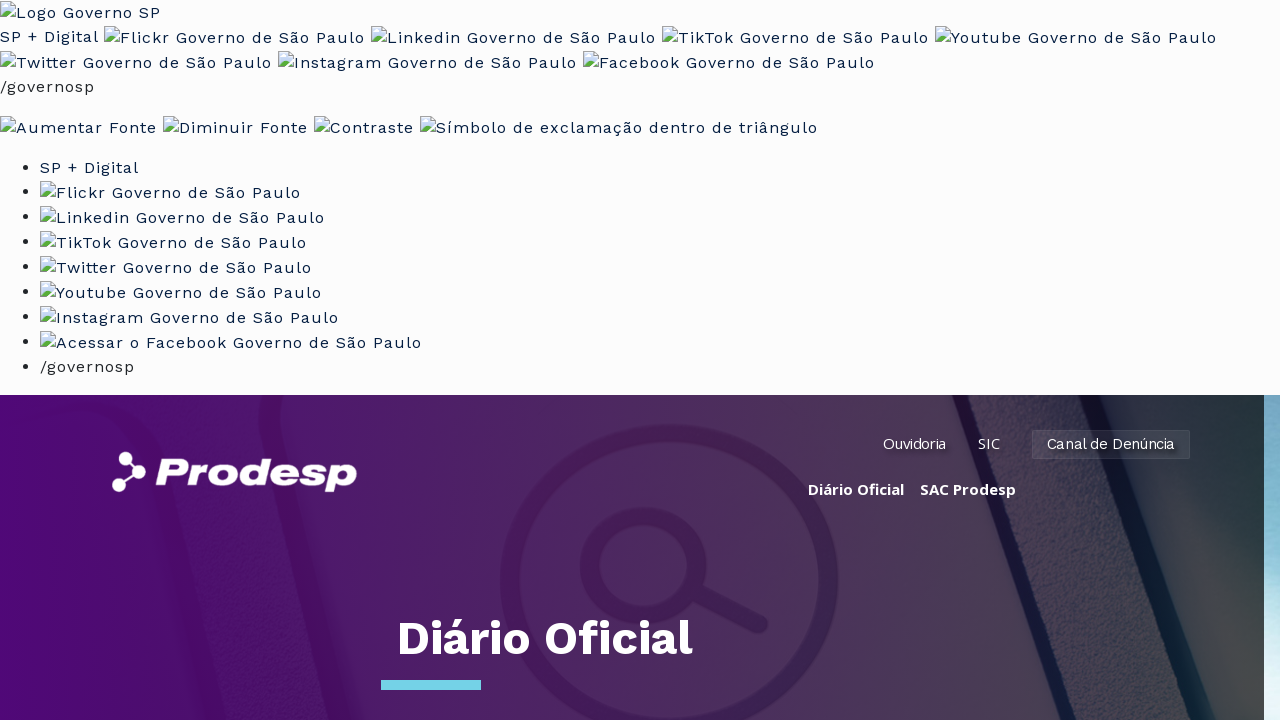

Clicked on the search keywords field at (600, 360) on #content_txtPalavrasChave
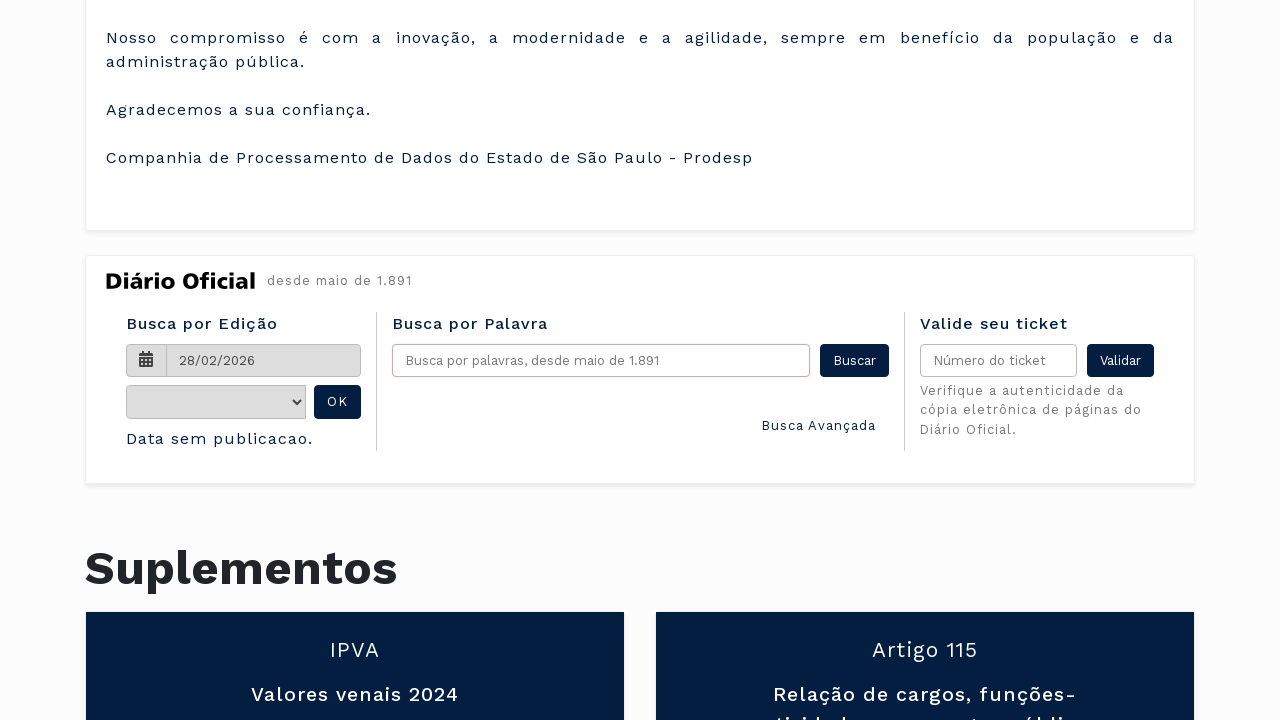

Filled search field with 'Maria Santos Silva' on #content_txtPalavrasChave
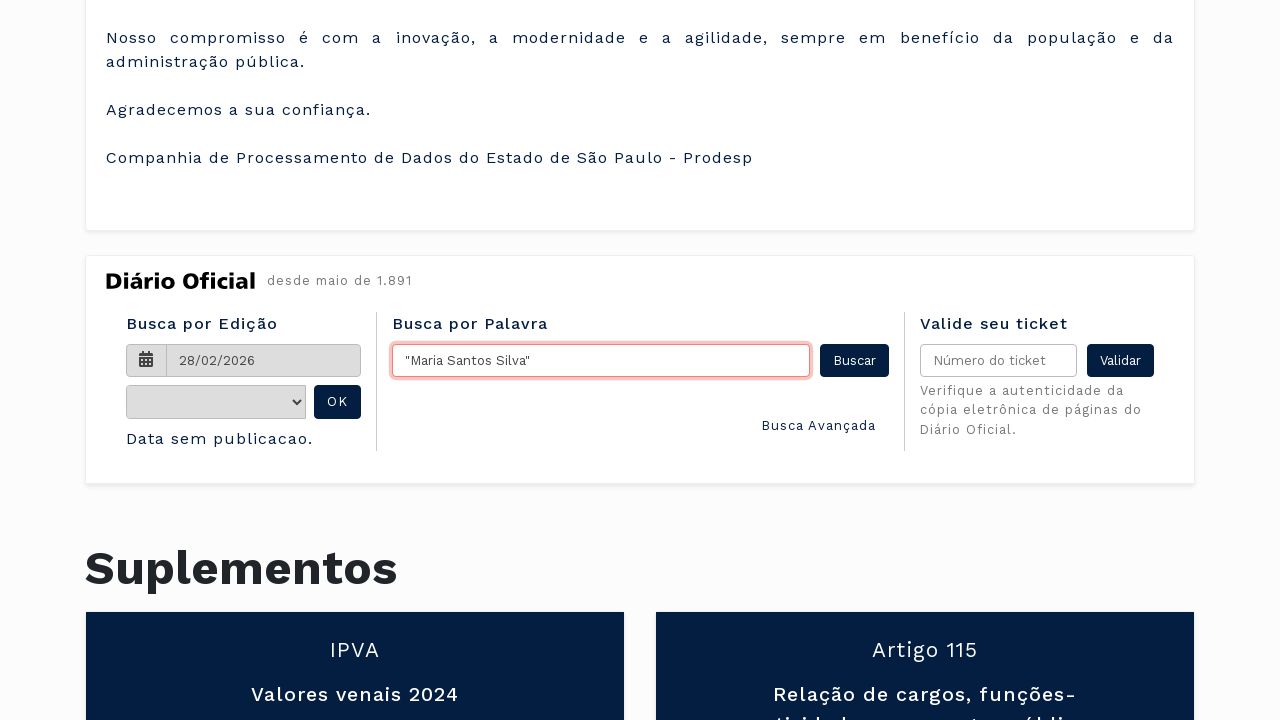

Clicked the search button to initiate search at (854, 360) on #content_btnBuscar
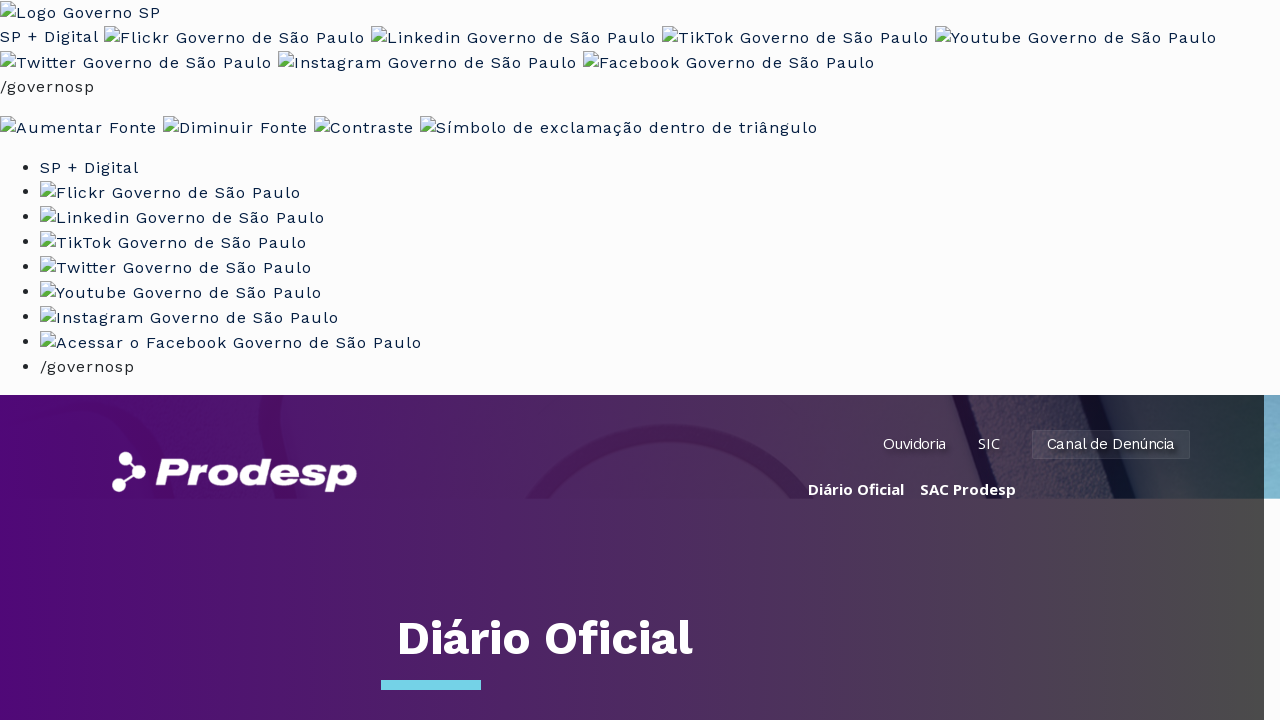

Closed the joyride/tooltip popup at (677, 8) on .joyride-close-tip
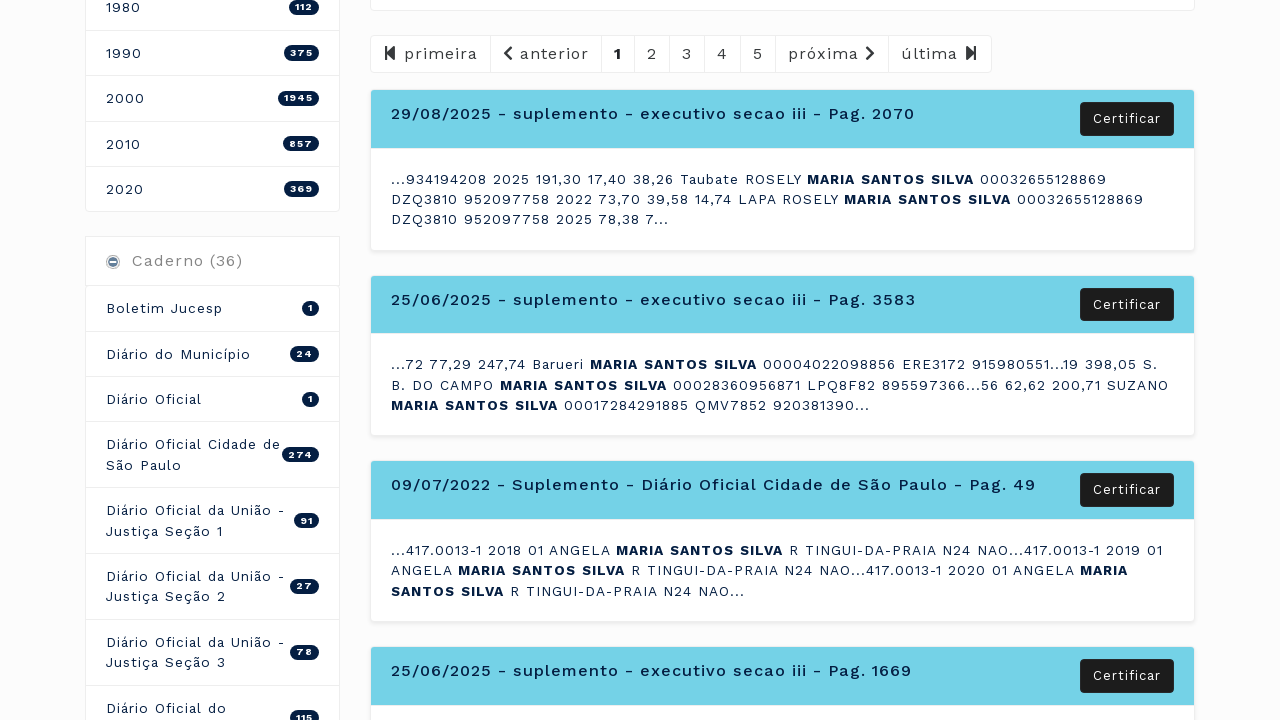

Clicked to sort results by date at (672, 360) on #content_lnkOrderByData
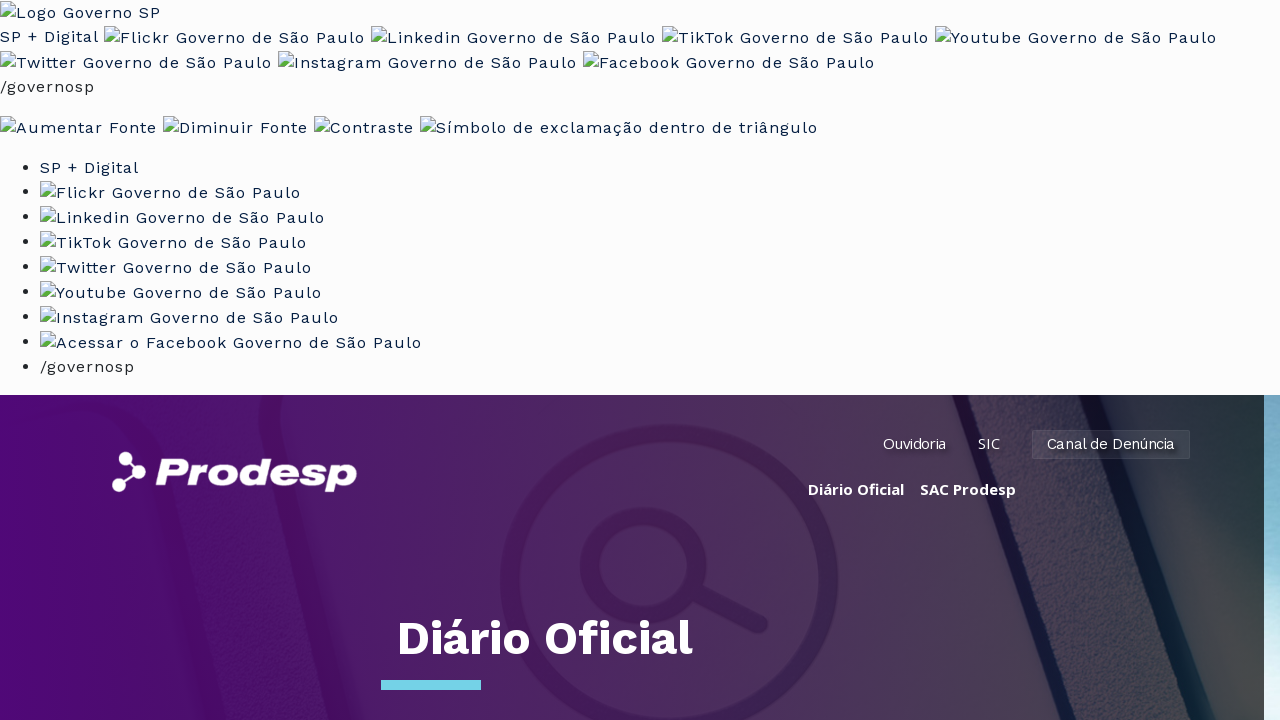

Search results loaded successfully
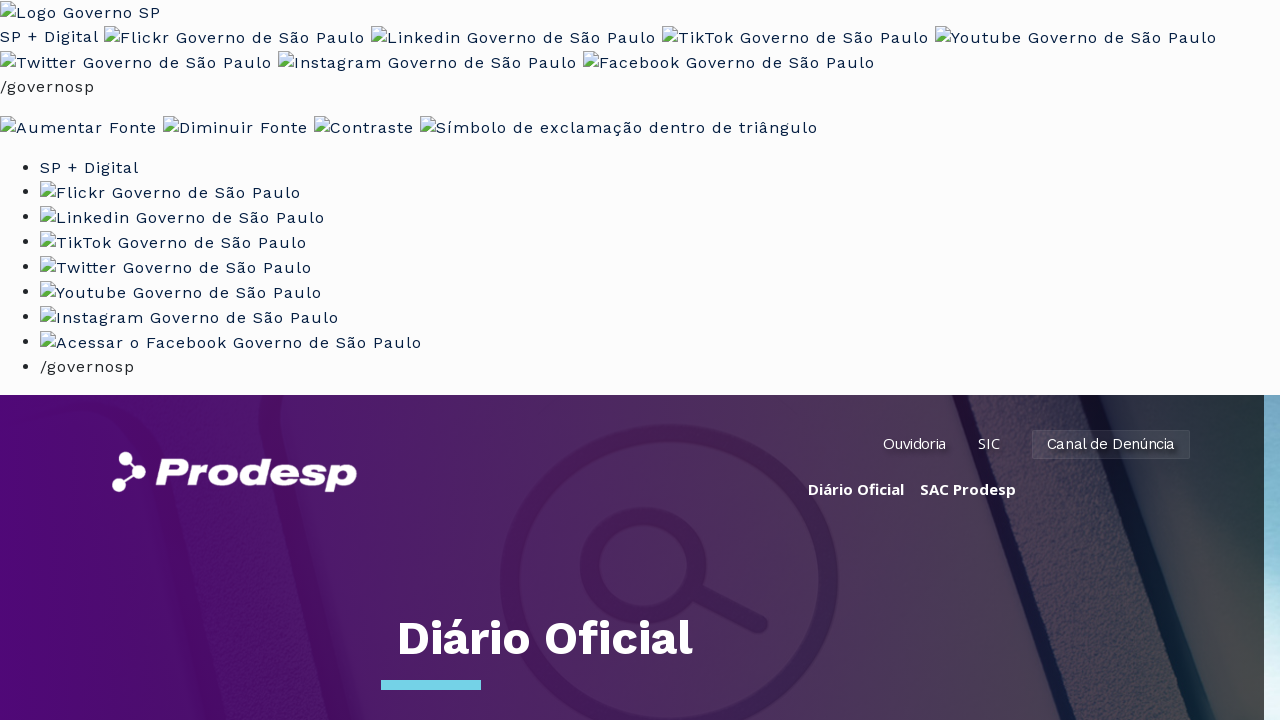

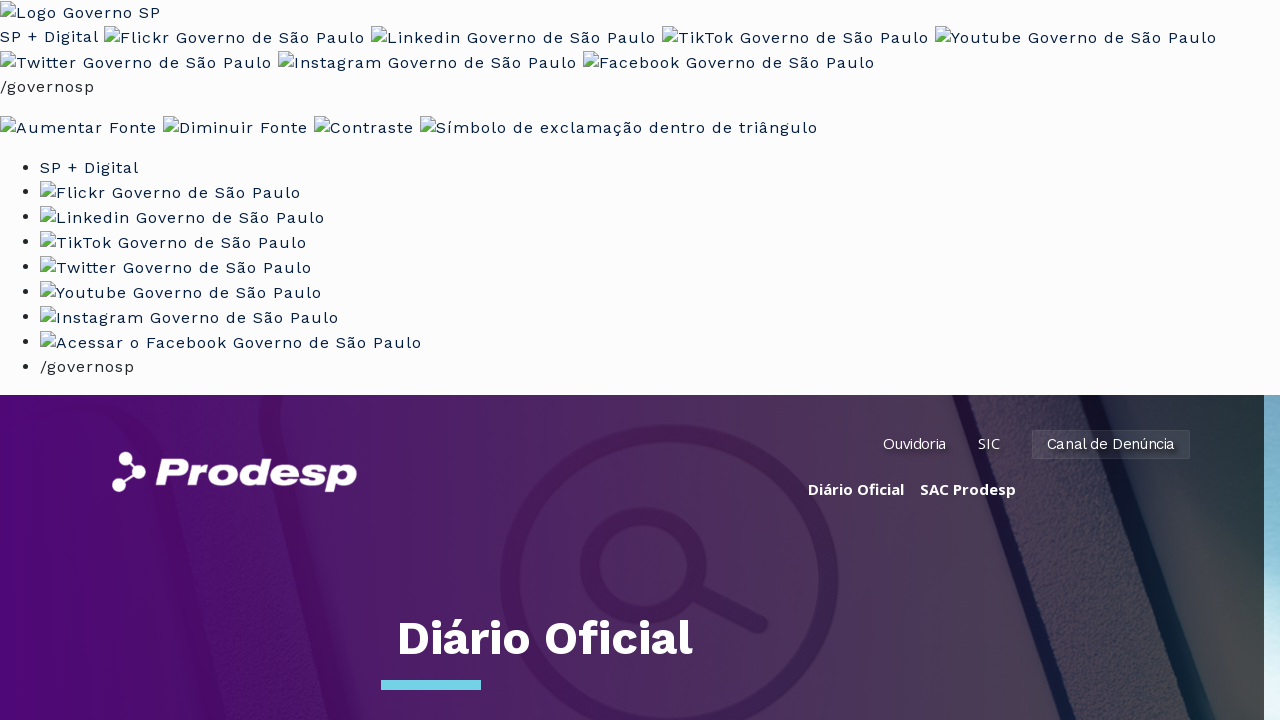